Tests navigation through different pages/sections of a Polish preschool website and performs mouse wheel scrolling actions on each page

Starting URL: https://jadwigaprzedszkole.wkraj.pl/html5/index.php?id=72313

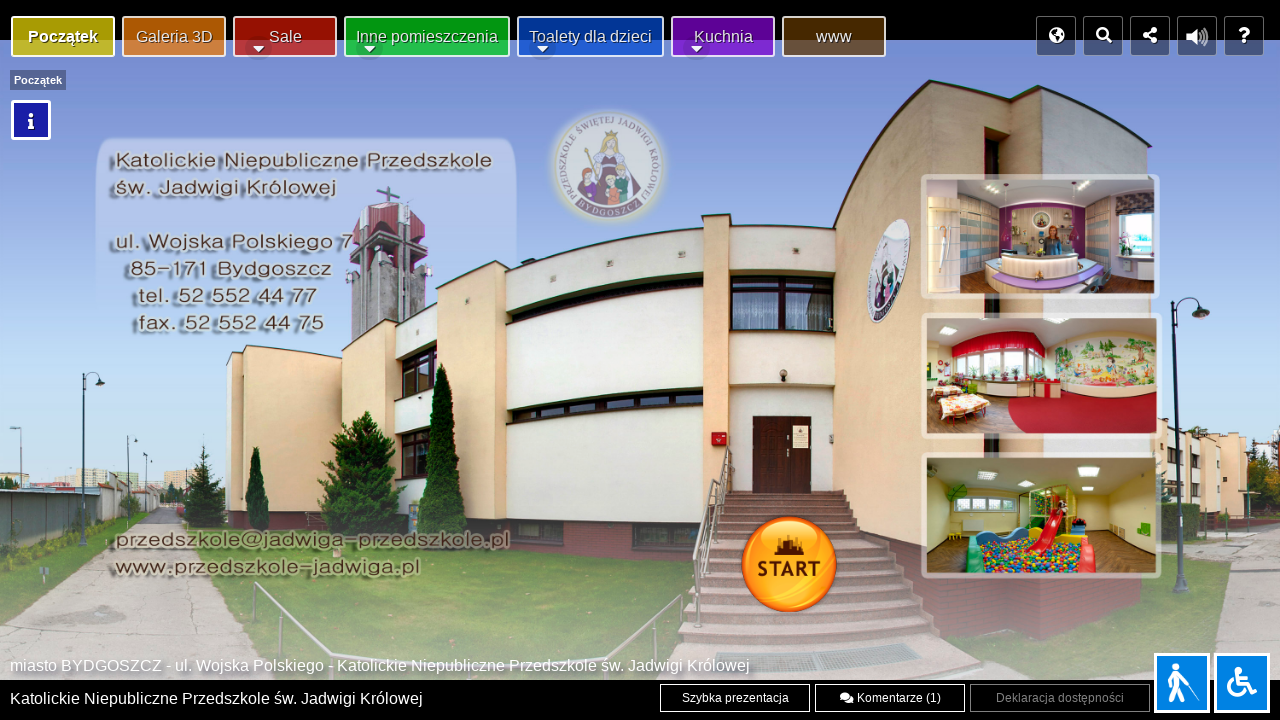

Navigated to first section (72247/296,-13) of the preschool website
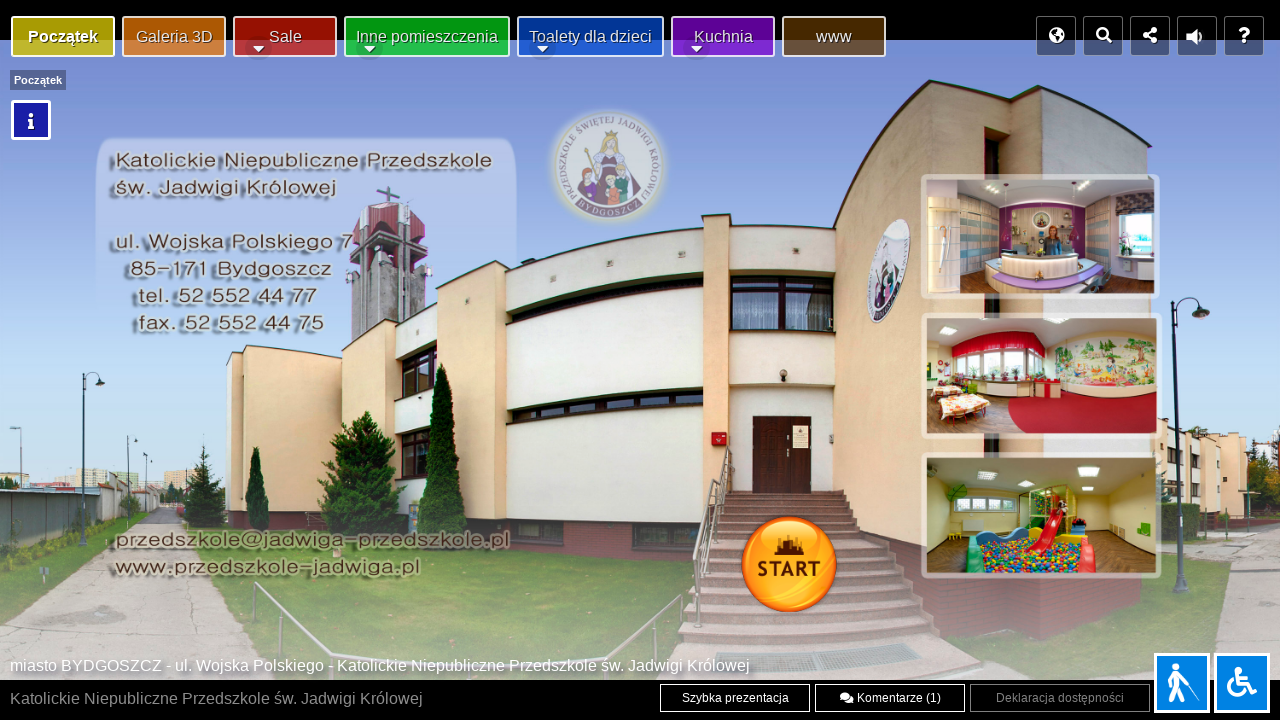

Scrolled up on first section (wheel 1/3)
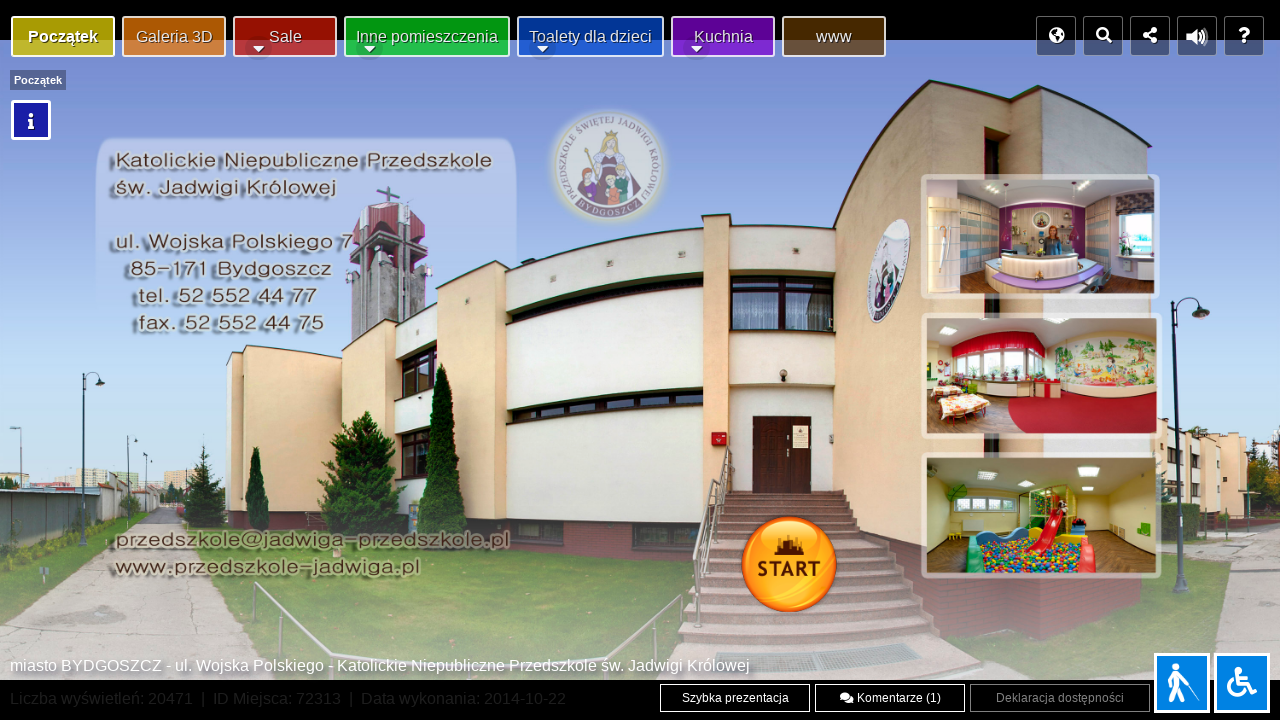

Scrolled up on first section (wheel 2/3)
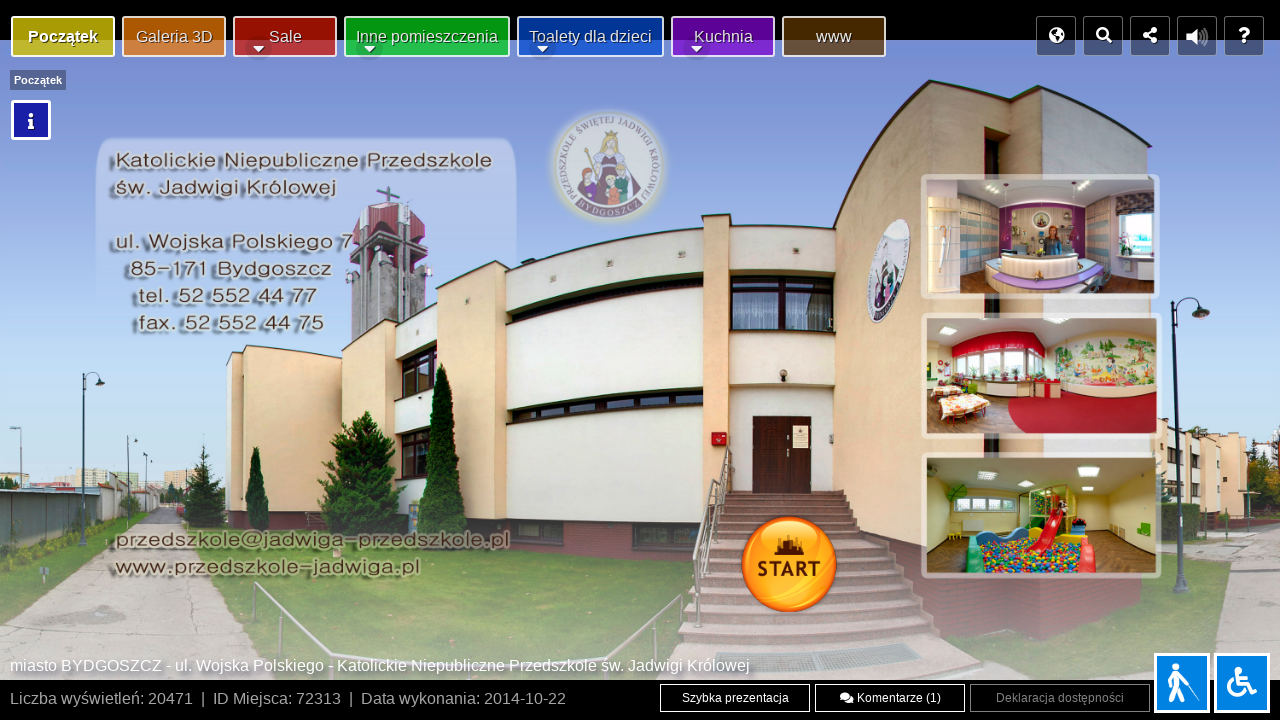

Scrolled up on first section (wheel 3/3)
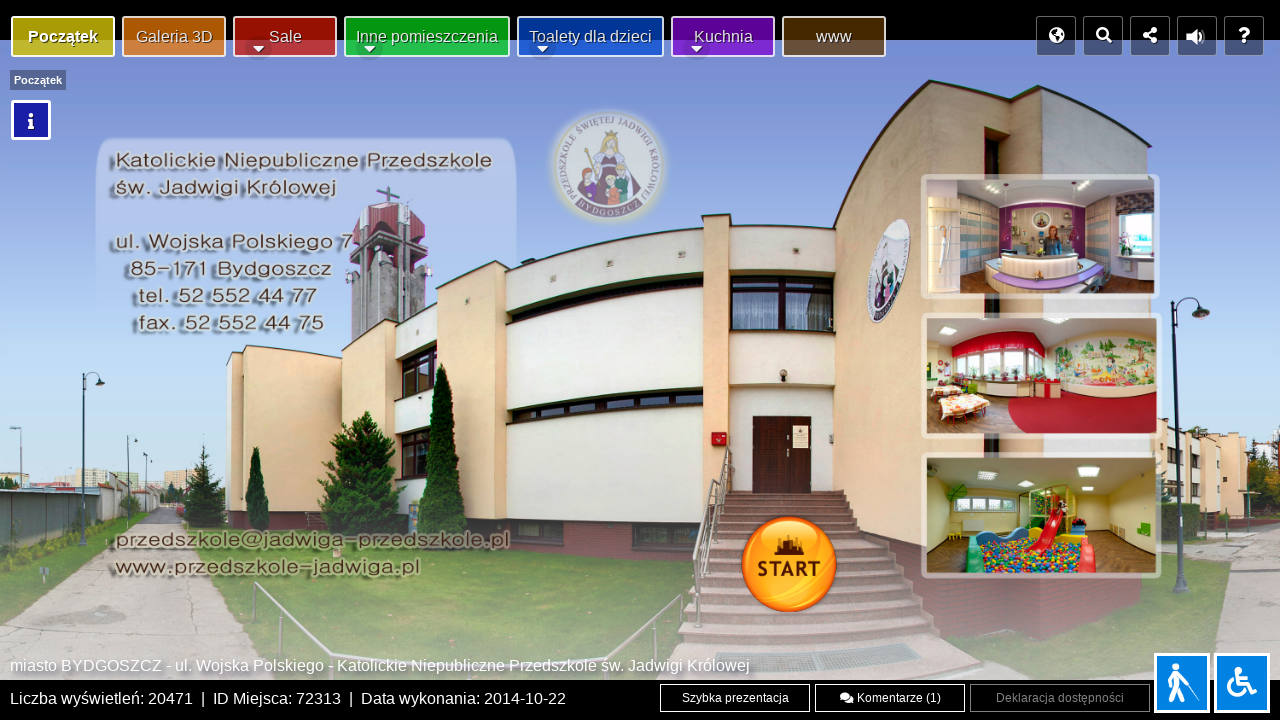

Navigated to second section (72250/208,3) of the preschool website
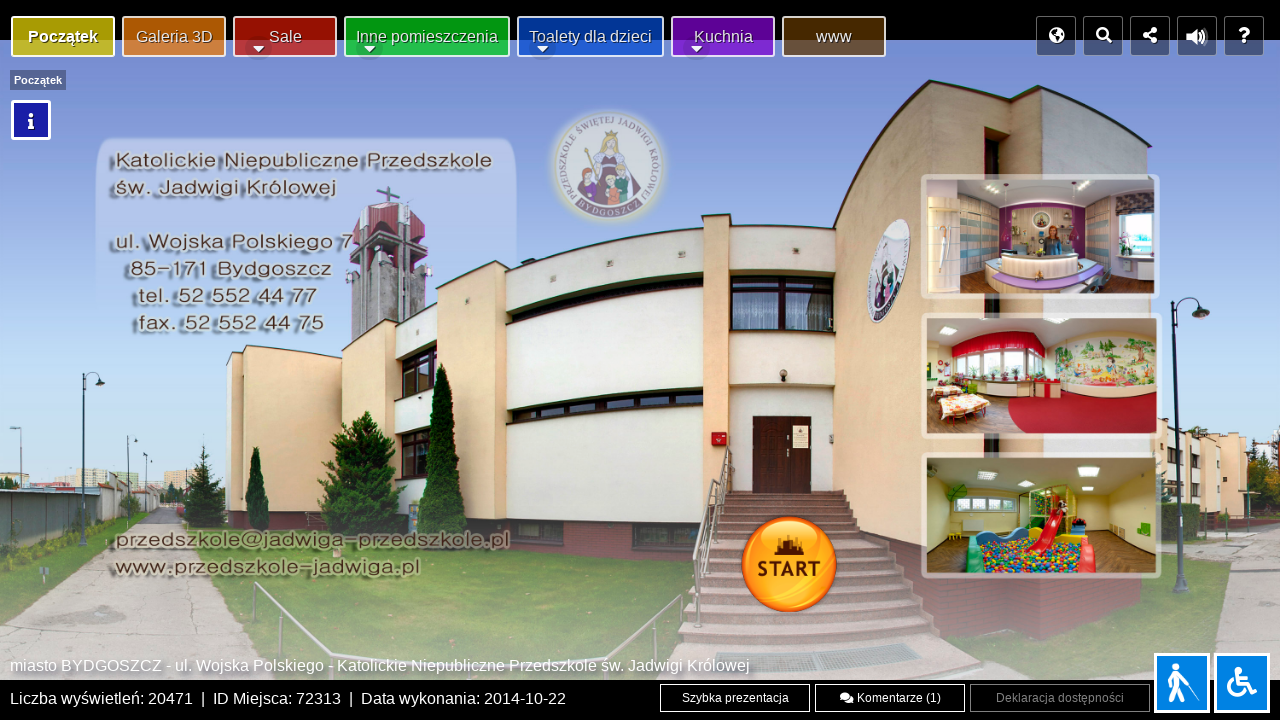

Scrolled up on second section (wheel 1/3)
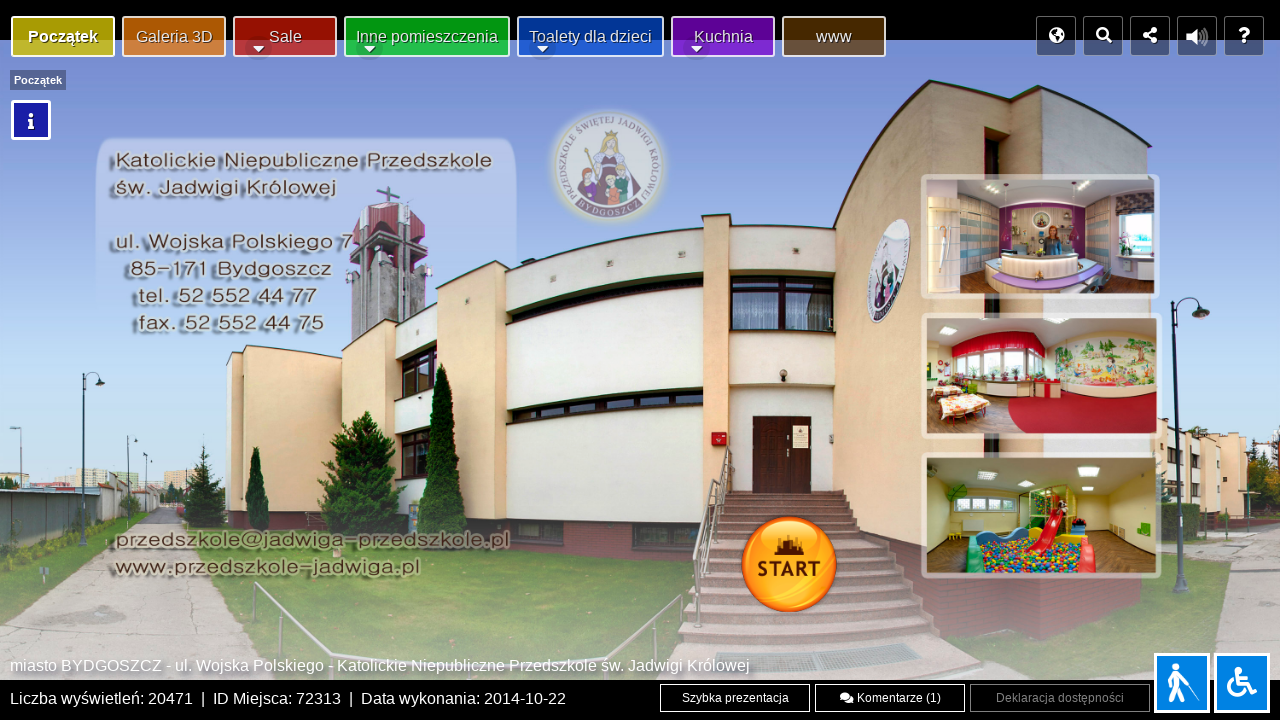

Scrolled up on second section (wheel 2/3)
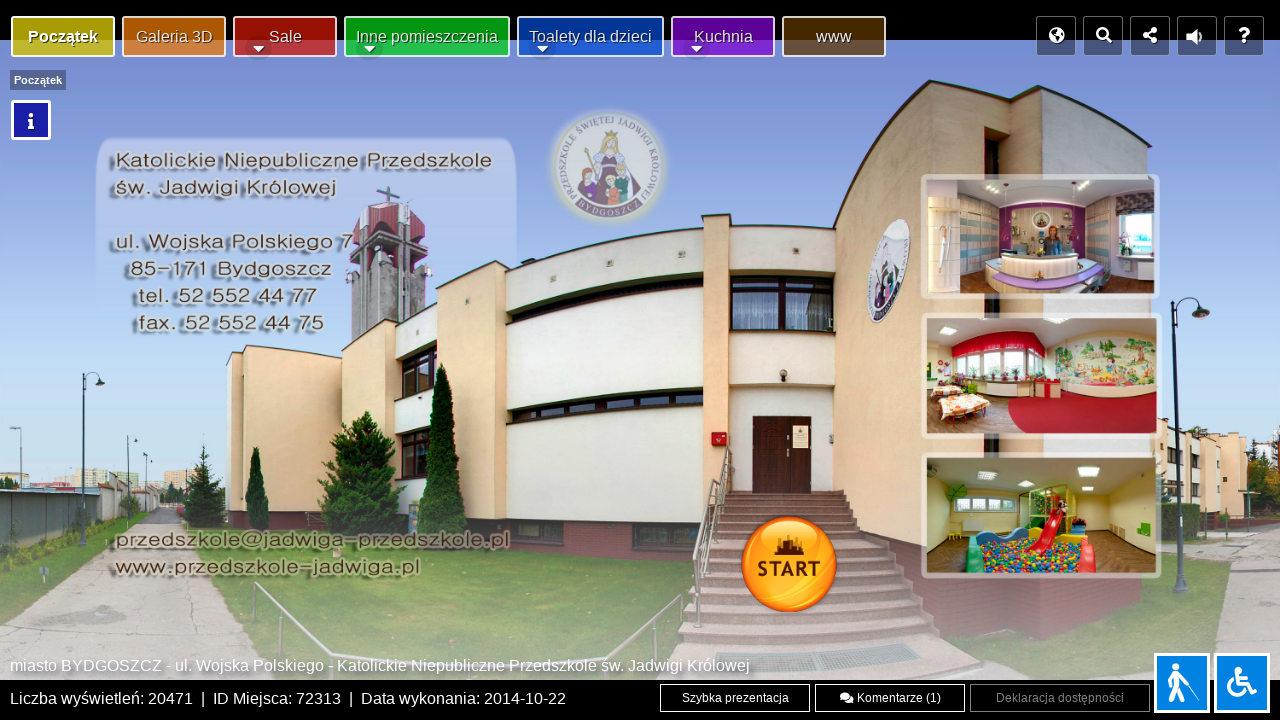

Scrolled up on second section (wheel 3/3)
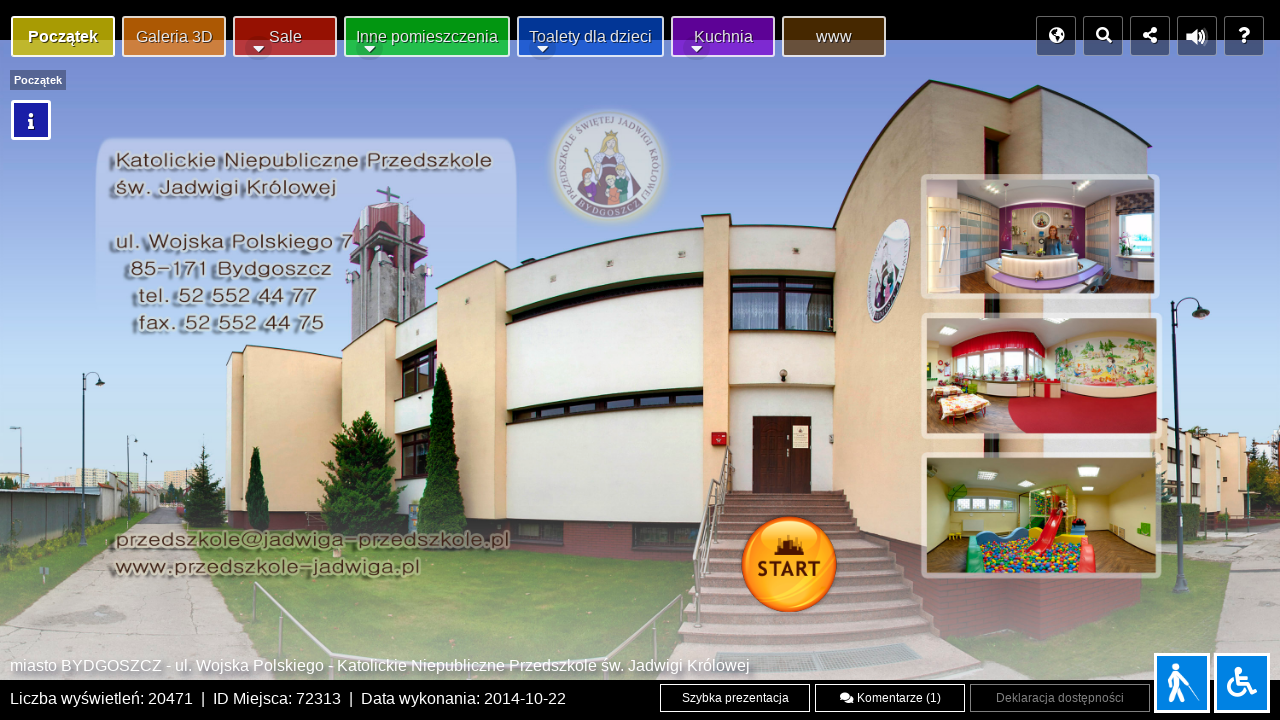

Navigated to third section (72251/187,-1) of the preschool website
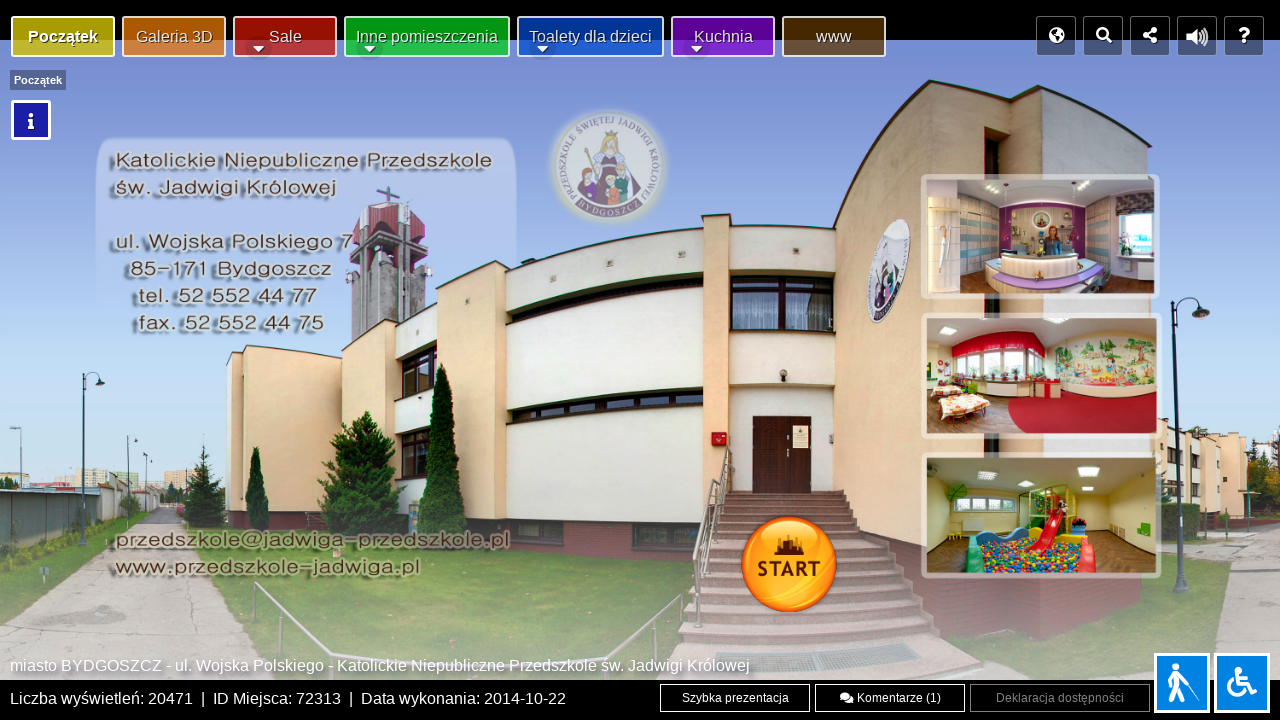

Scrolled up on third section (wheel 1/3)
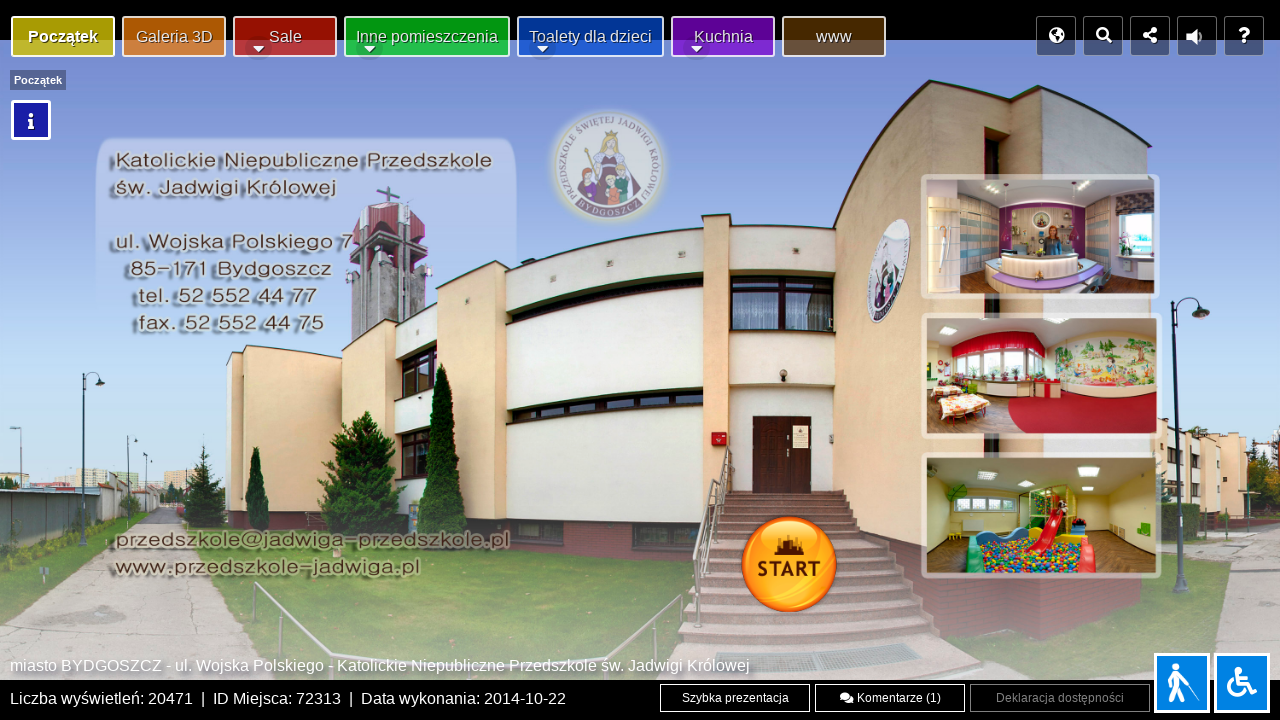

Scrolled up on third section (wheel 2/3)
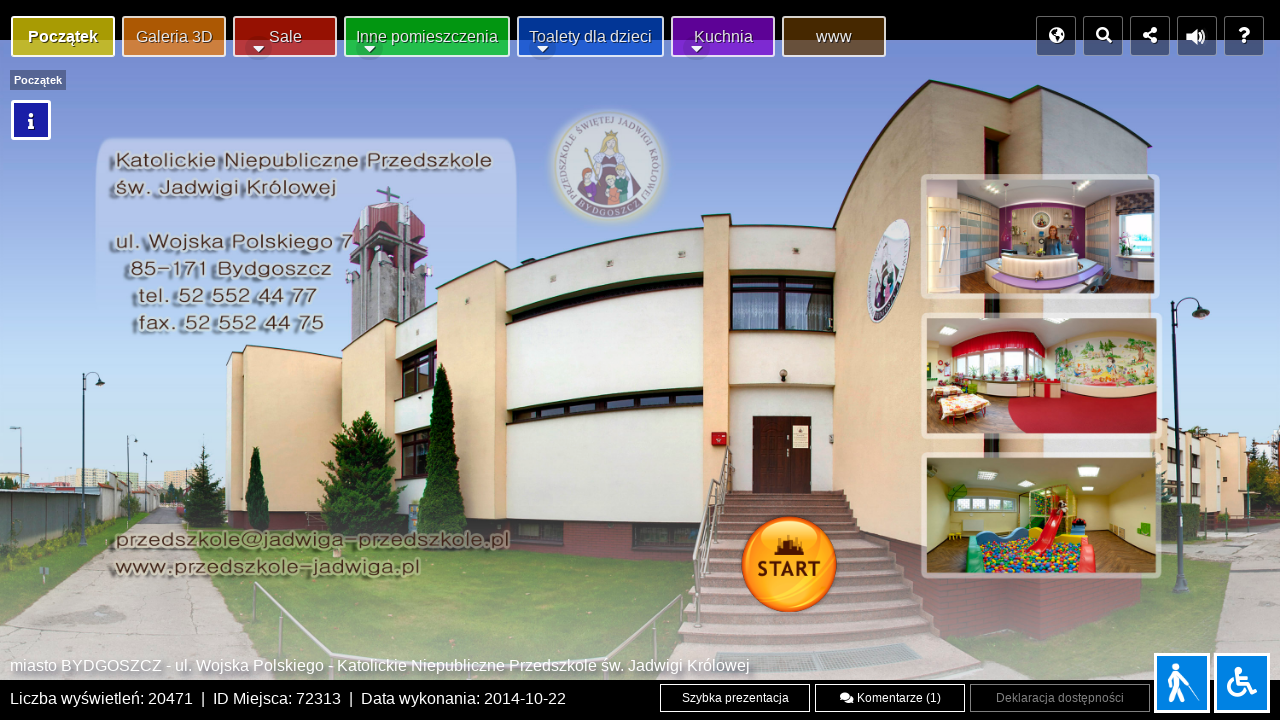

Scrolled up on third section (wheel 3/3)
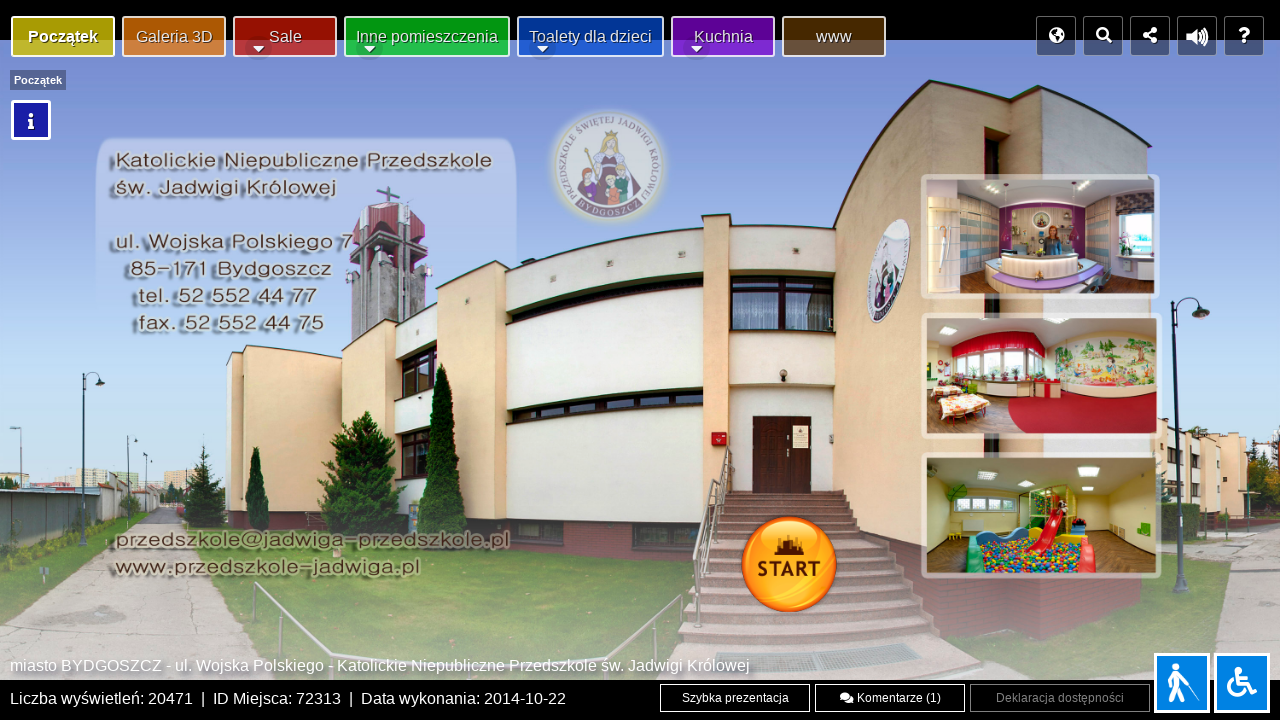

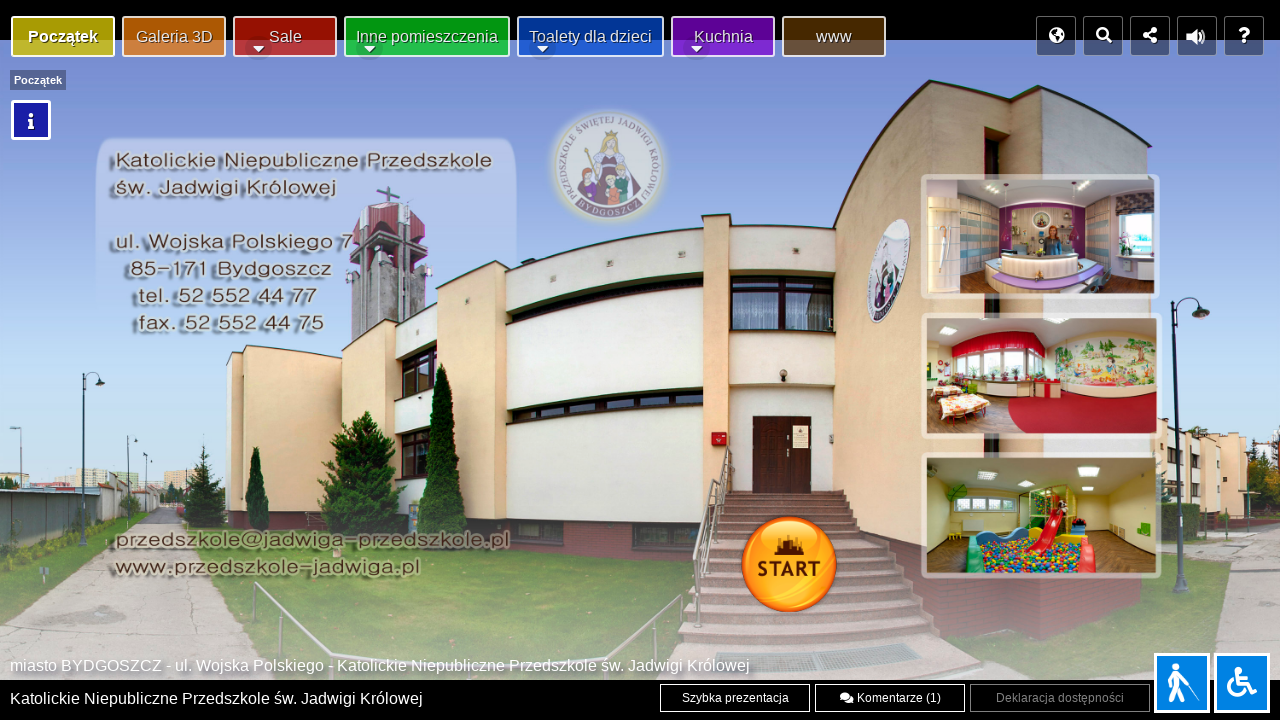